Tests filling out the contact form with name, email, and project description, checking consent, and submitting the form

Starting URL: https://www.crocoder.dev/contact

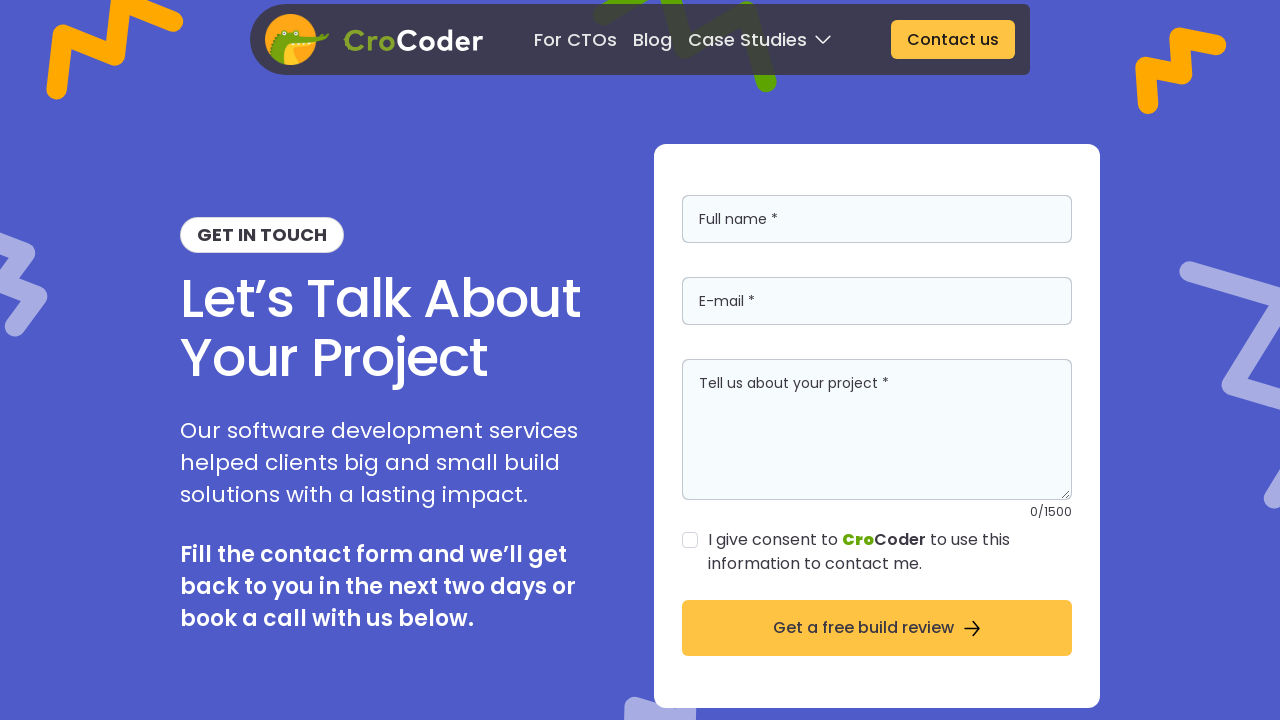

Filled full name field with 'Sarah Johnson' on internal:role=textbox[name="Full name *"i]
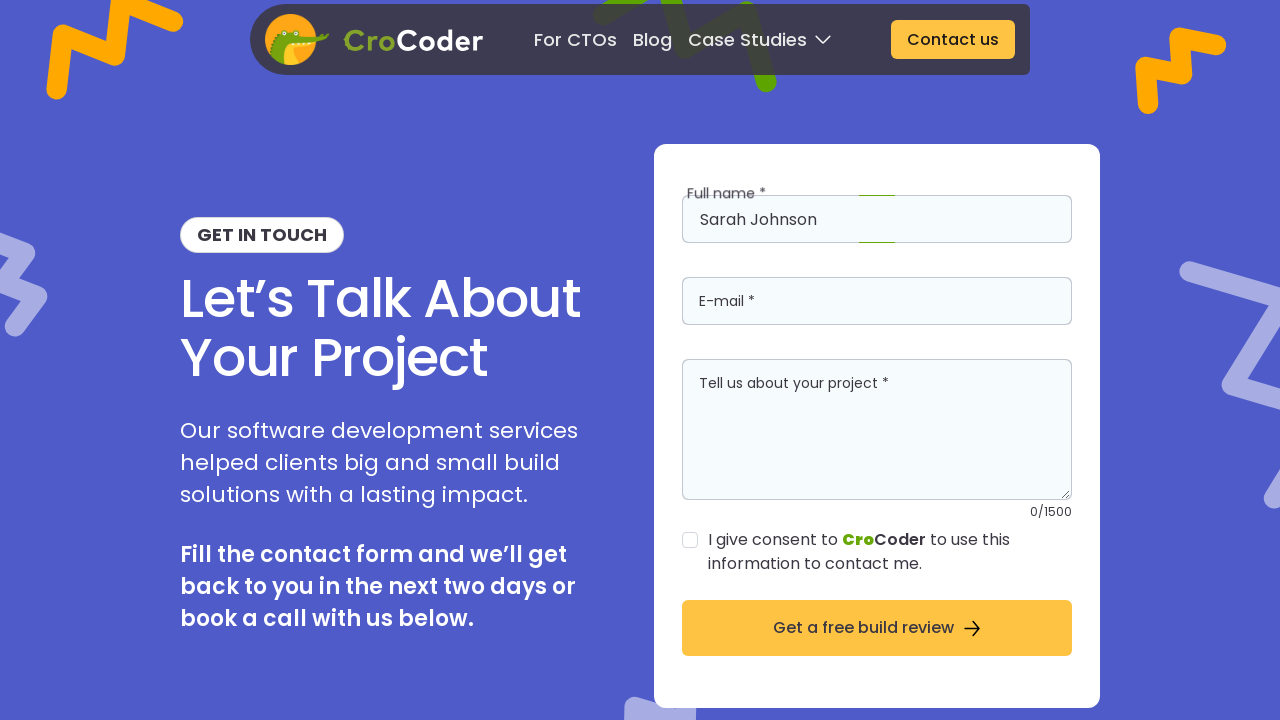

Filled email field with 'sarah.johnson@example.com' on internal:role=textbox[name="E-mail *"i]
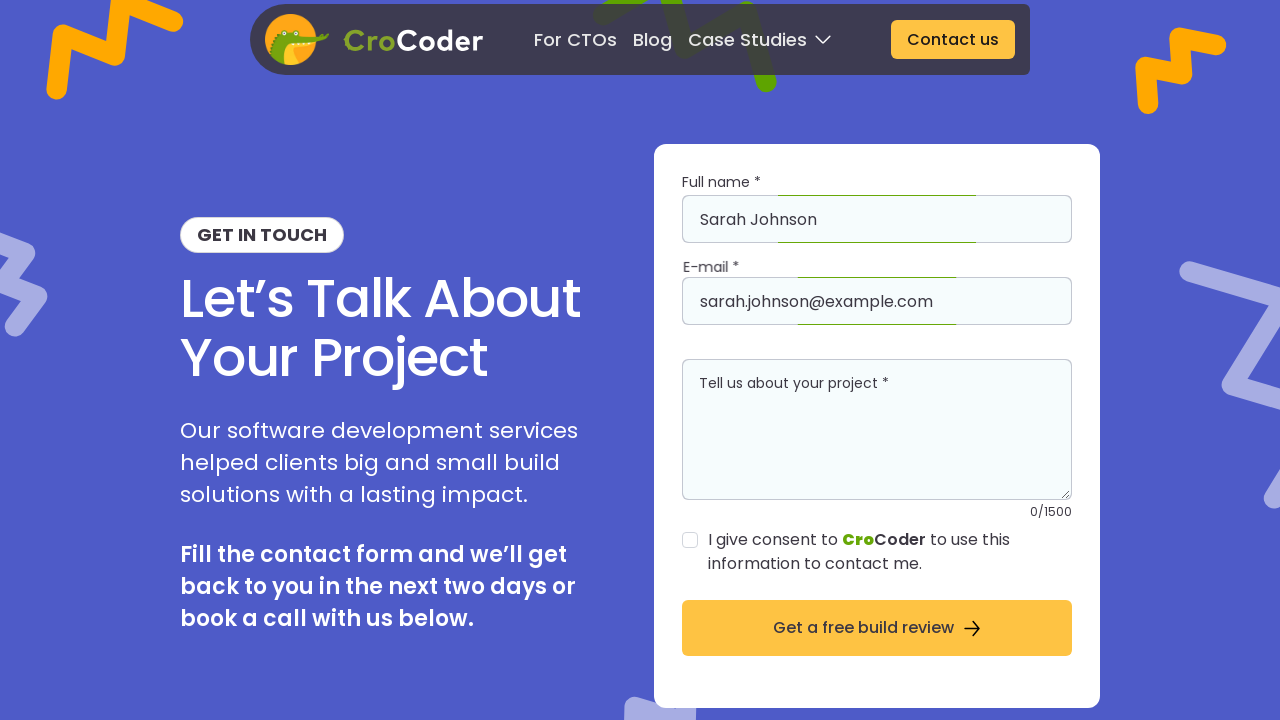

Filled project description field with 'Looking for help with a web application project' on internal:role=textbox[name="Tell us about your project *"i]
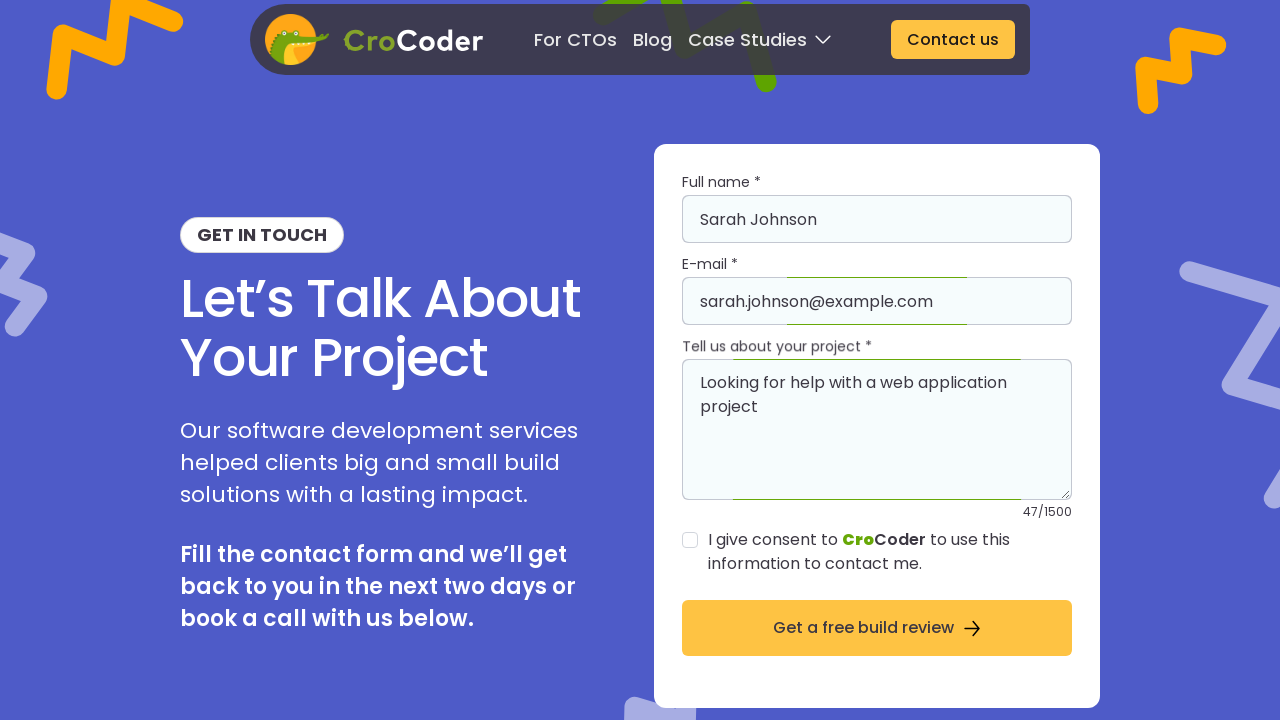

Checked consent checkbox at (690, 540) on internal:role=checkbox[name="I give consent to CroCoder to"i]
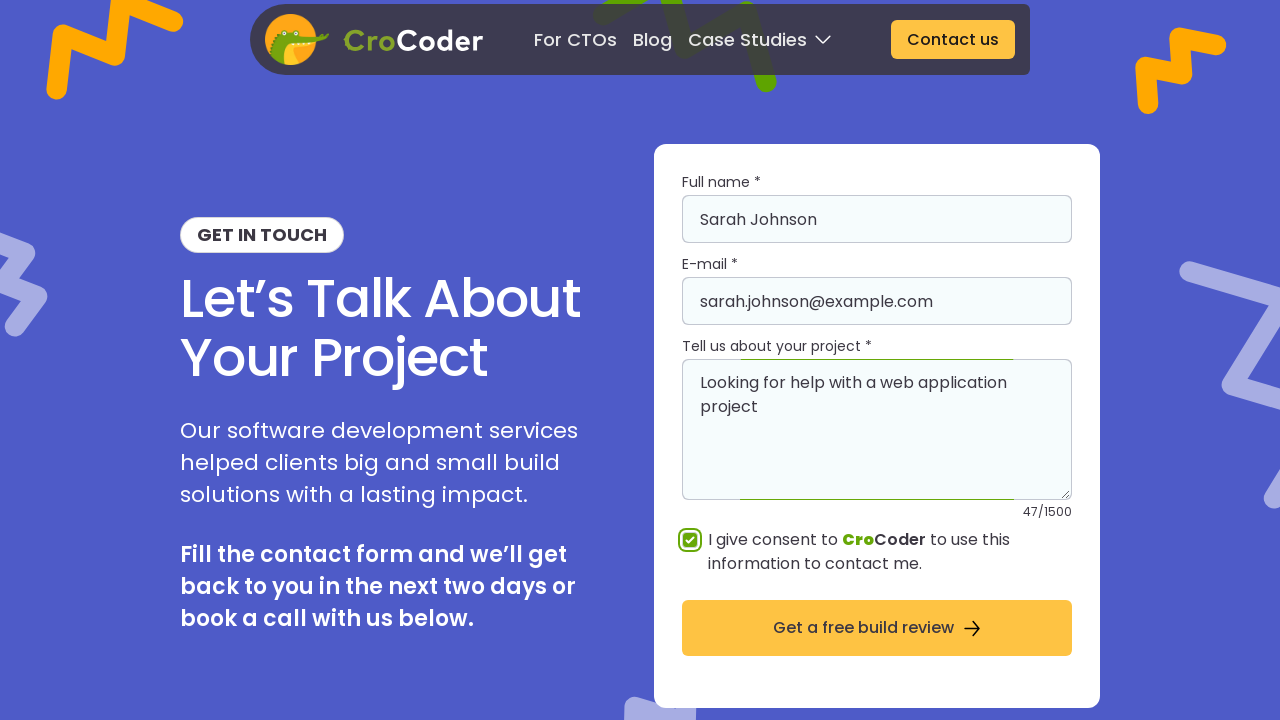

Clicked 'Get a free build review' submit button at (877, 628) on internal:role=button[name="Get a free build review"i]
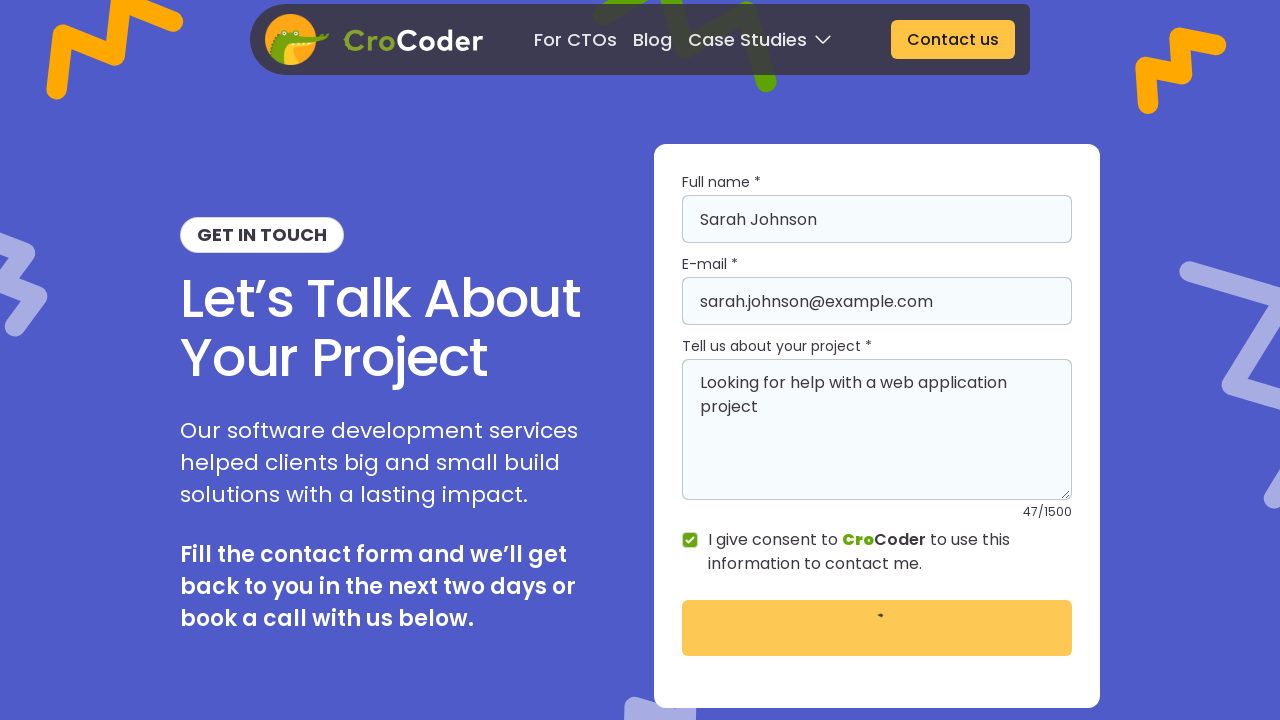

Waited 2 seconds for success message
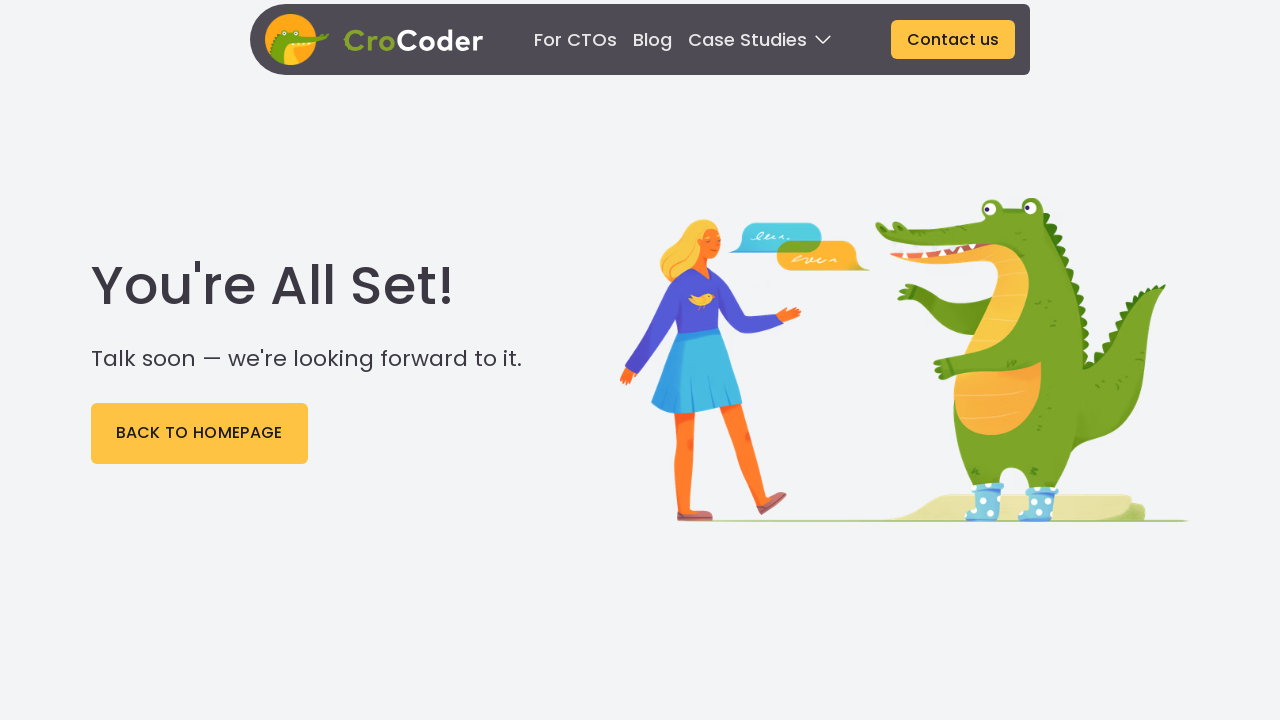

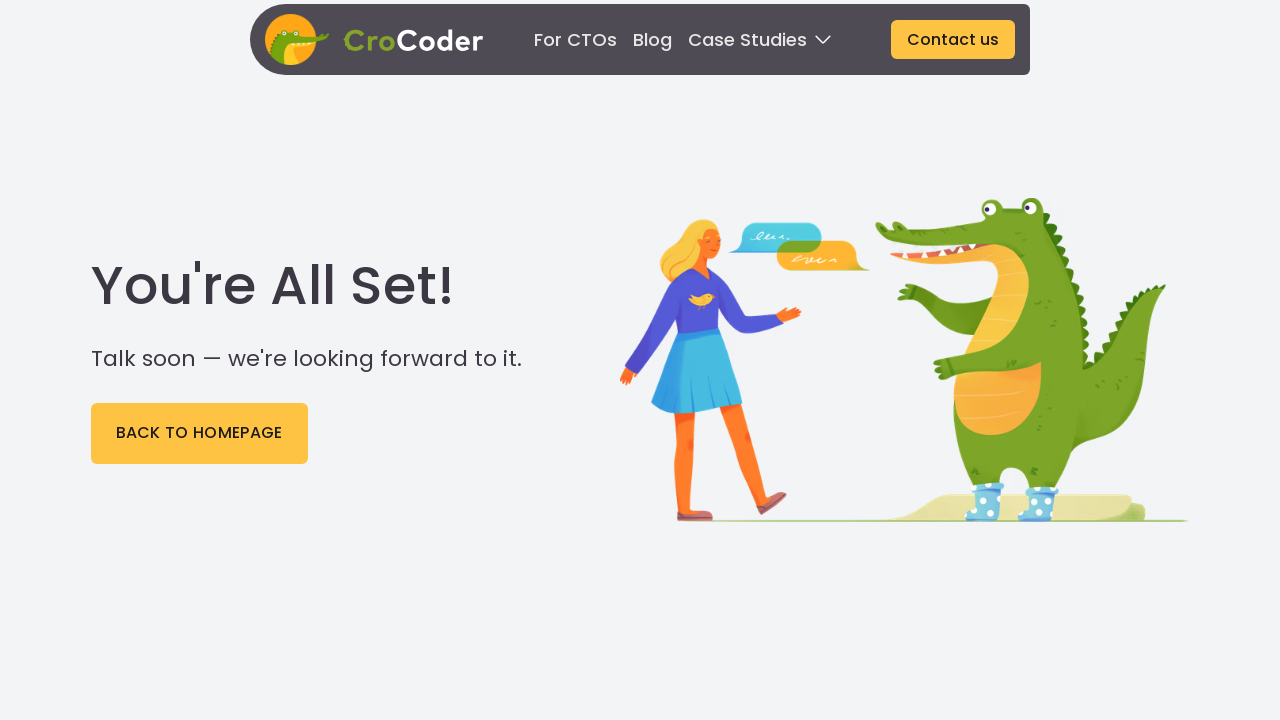